Tests multi-select functionality on jQuery UI selectable demo by using Ctrl+Click to select multiple non-consecutive items

Starting URL: https://jqueryui.com/selectable/

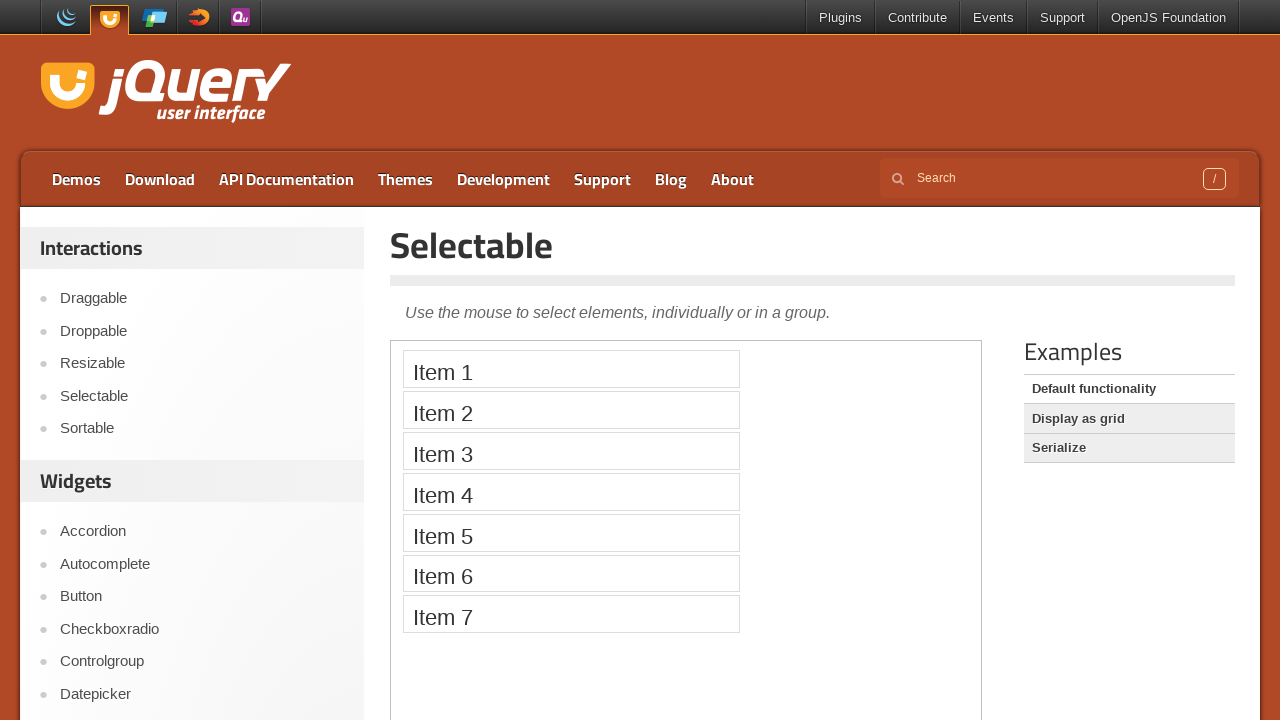

Navigated to jQuery UI selectable demo page
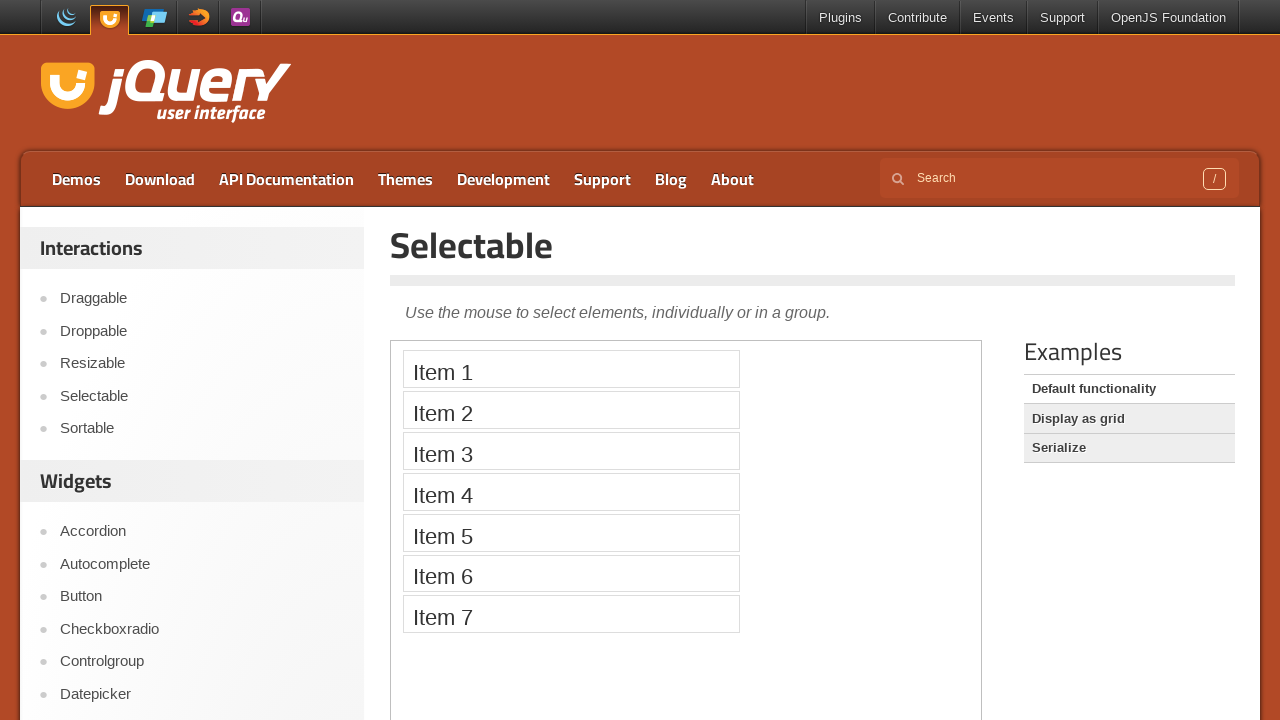

Located iframe containing selectable demo
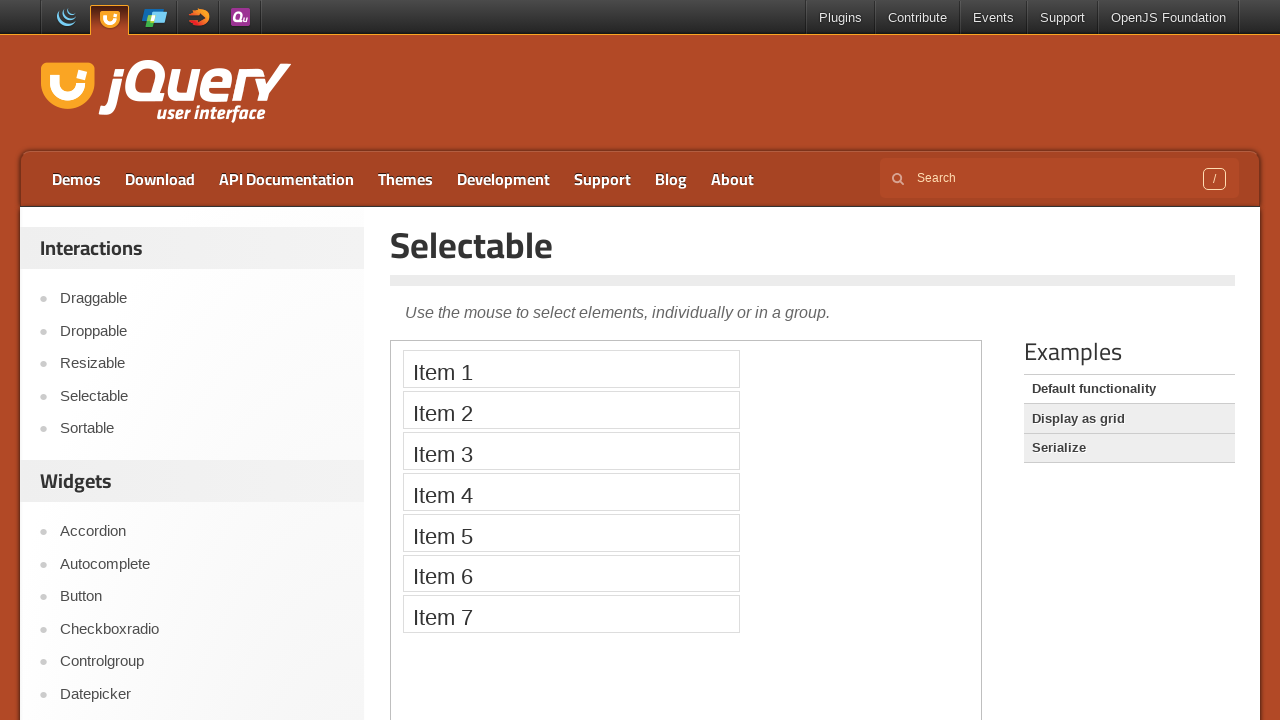

Located Item 1 element
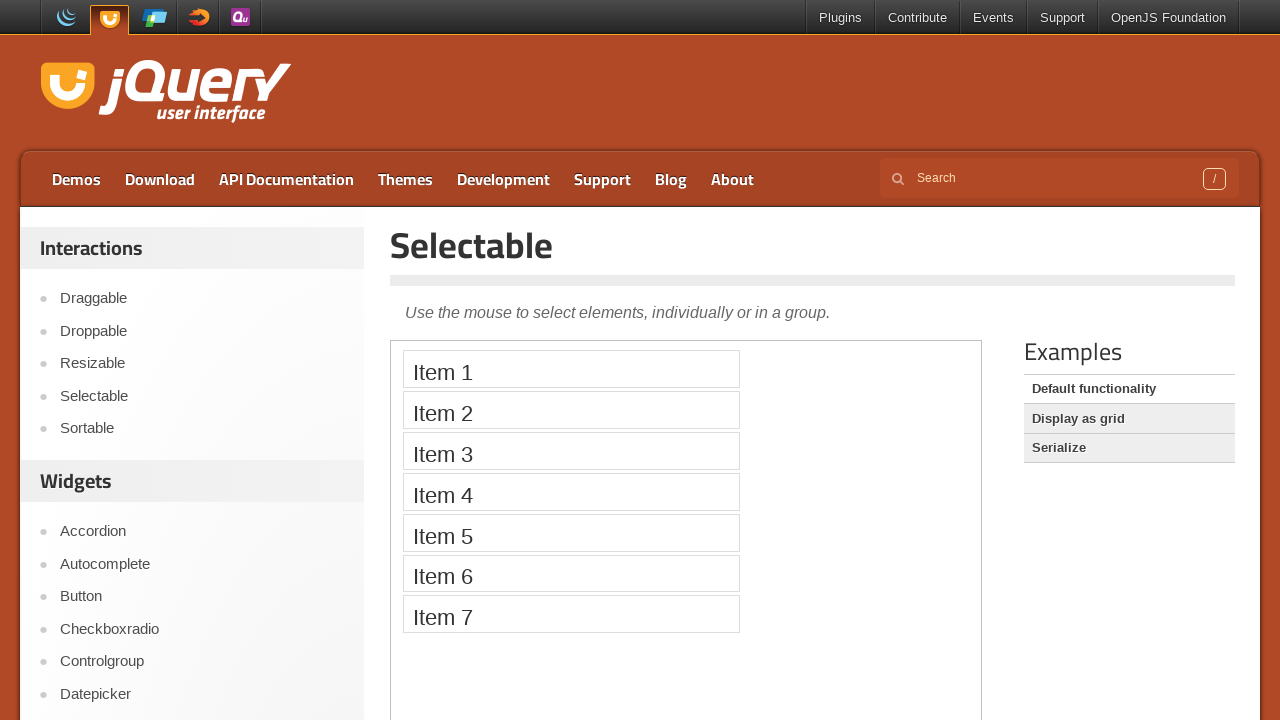

Located Item 3 element
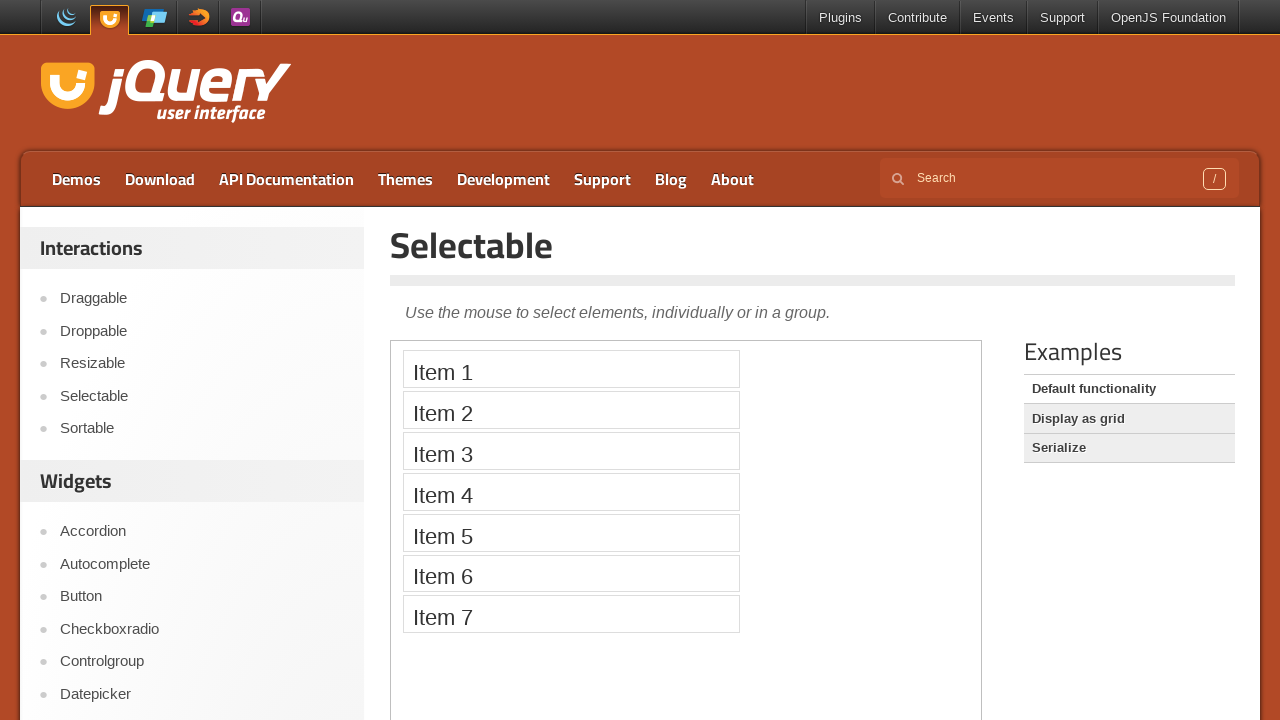

Located Item 5 element
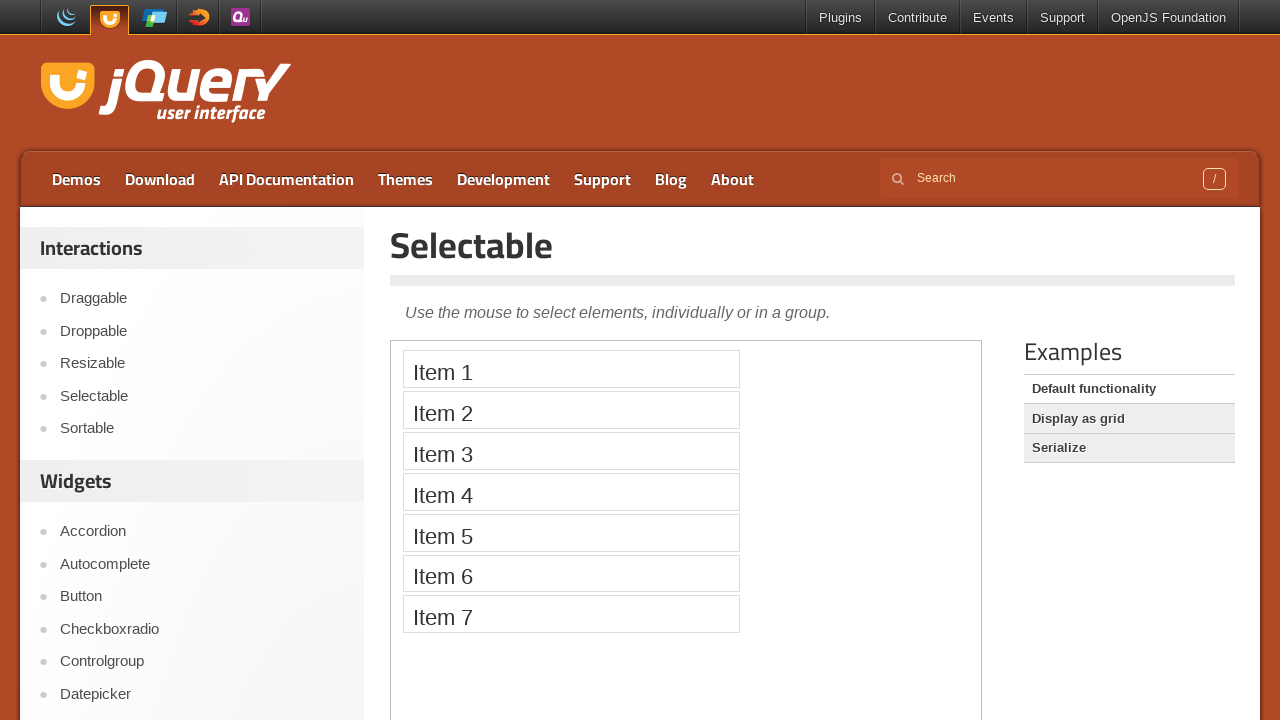

Located Item 7 element
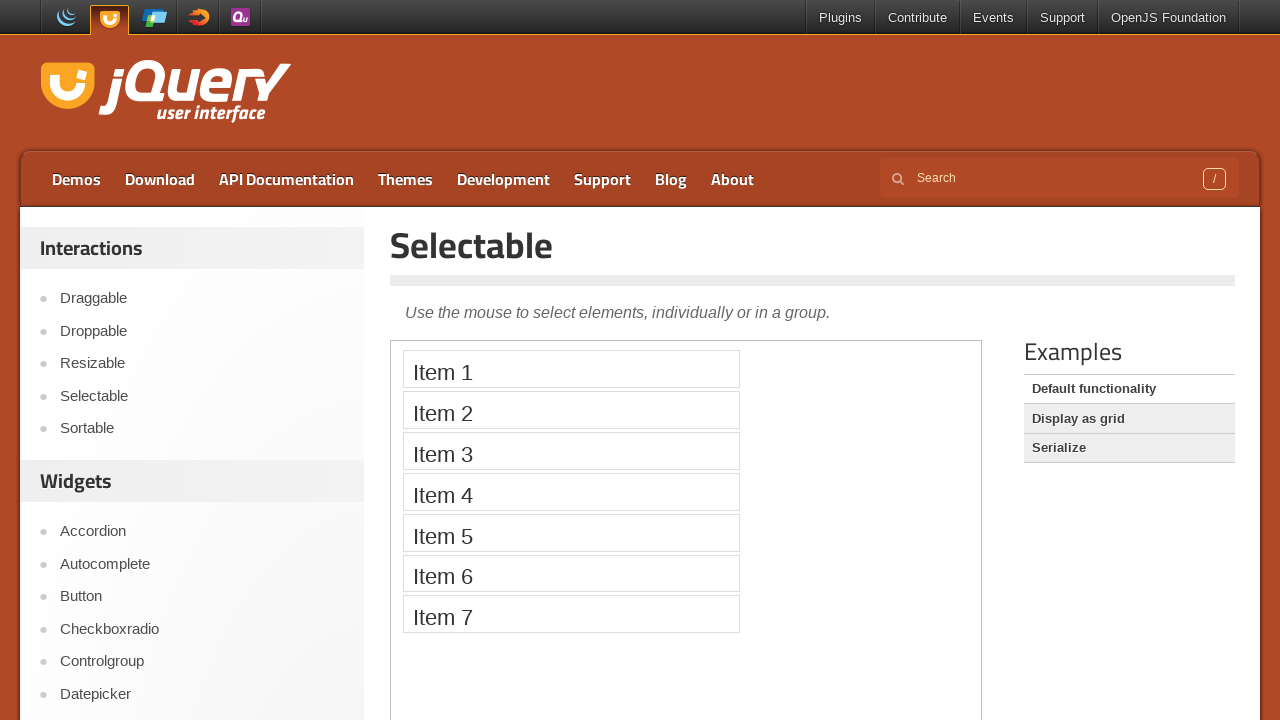

Ctrl+Clicked Item 1 to select it at (571, 369) on iframe >> nth=0 >> internal:control=enter-frame >> xpath=//li[text()='Item 1']
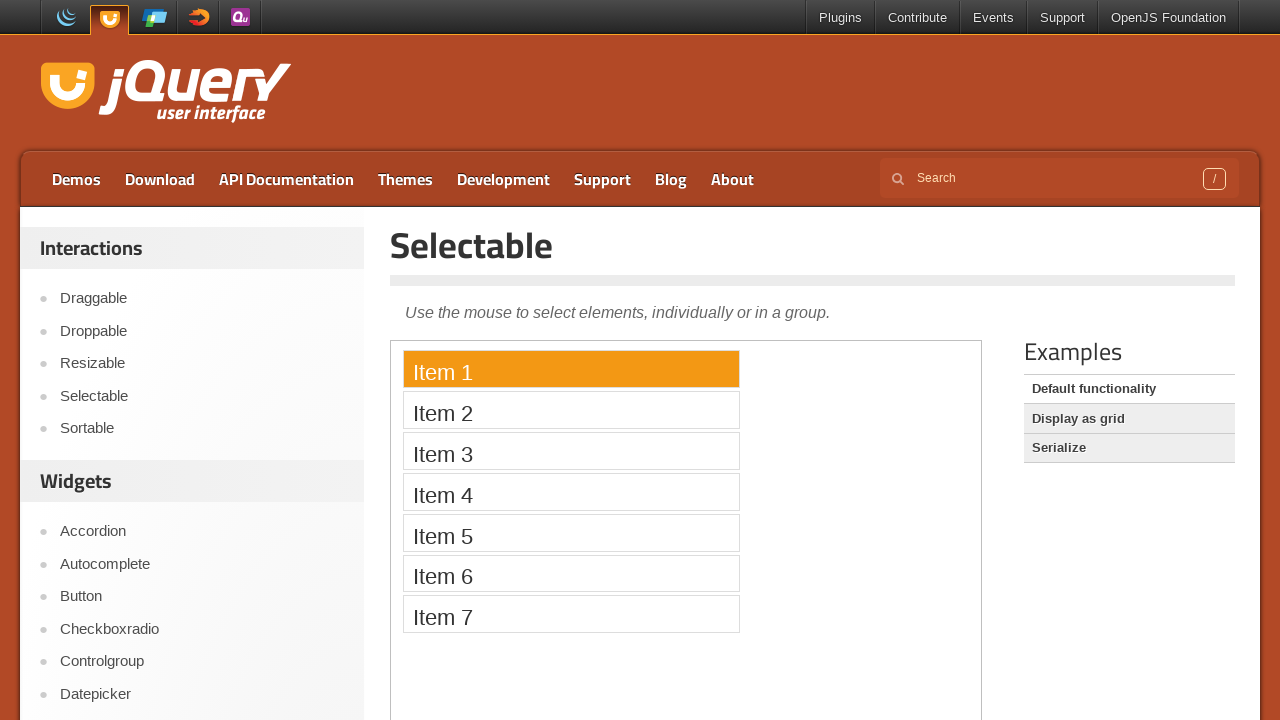

Ctrl+Clicked Item 3 to add it to selection at (571, 451) on iframe >> nth=0 >> internal:control=enter-frame >> xpath=//li[text()='Item 3']
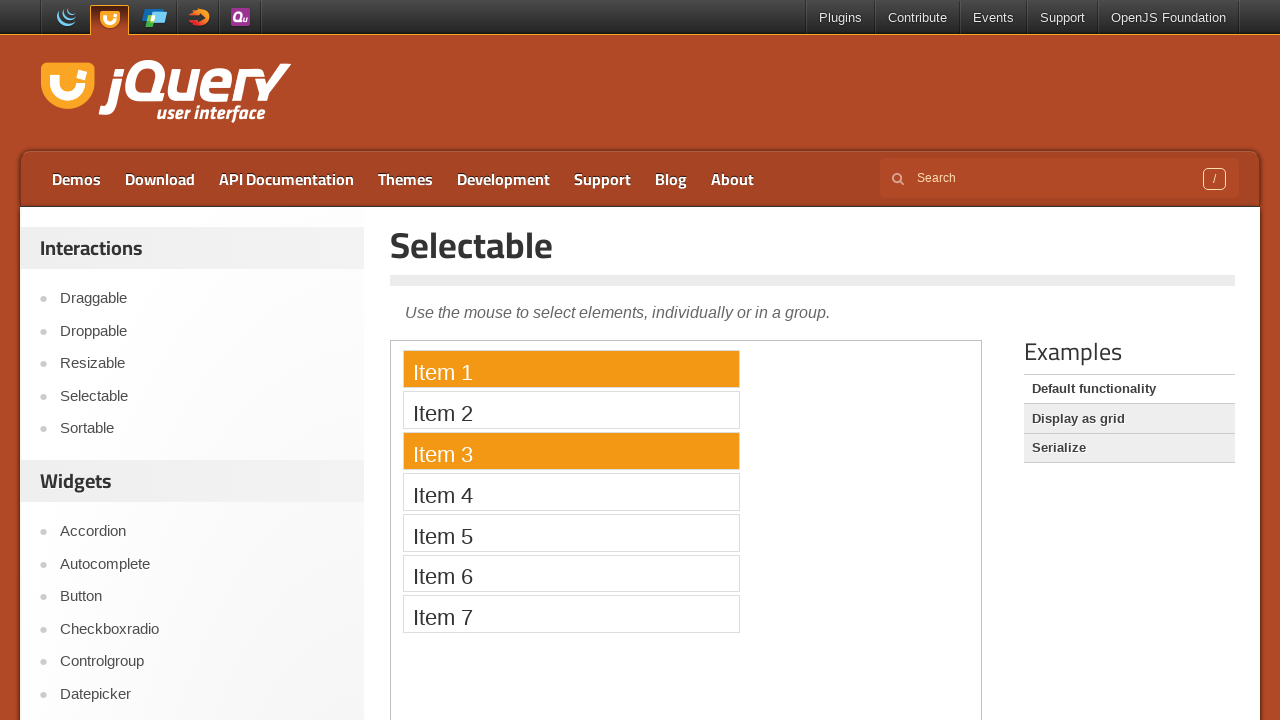

Ctrl+Clicked Item 5 to add it to selection at (571, 532) on iframe >> nth=0 >> internal:control=enter-frame >> xpath=//li[text()='Item 5']
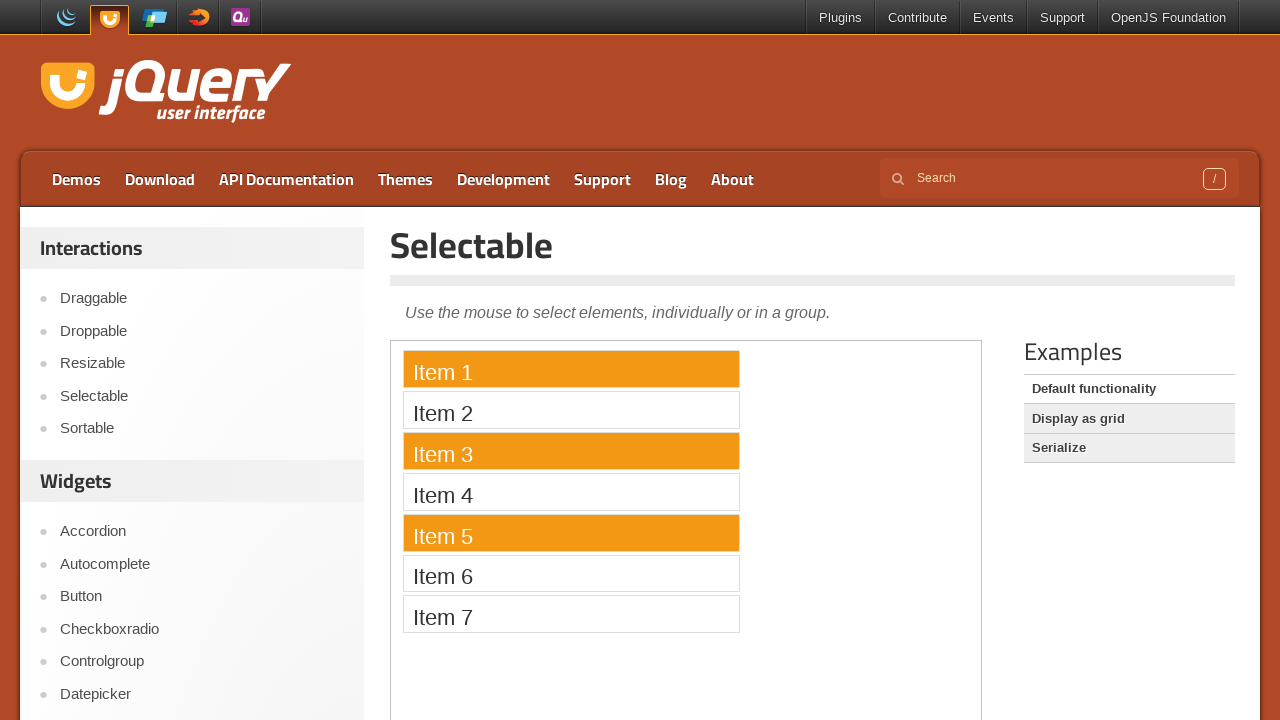

Ctrl+Clicked Item 7 to add it to selection at (571, 614) on iframe >> nth=0 >> internal:control=enter-frame >> xpath=//li[text()='Item 7']
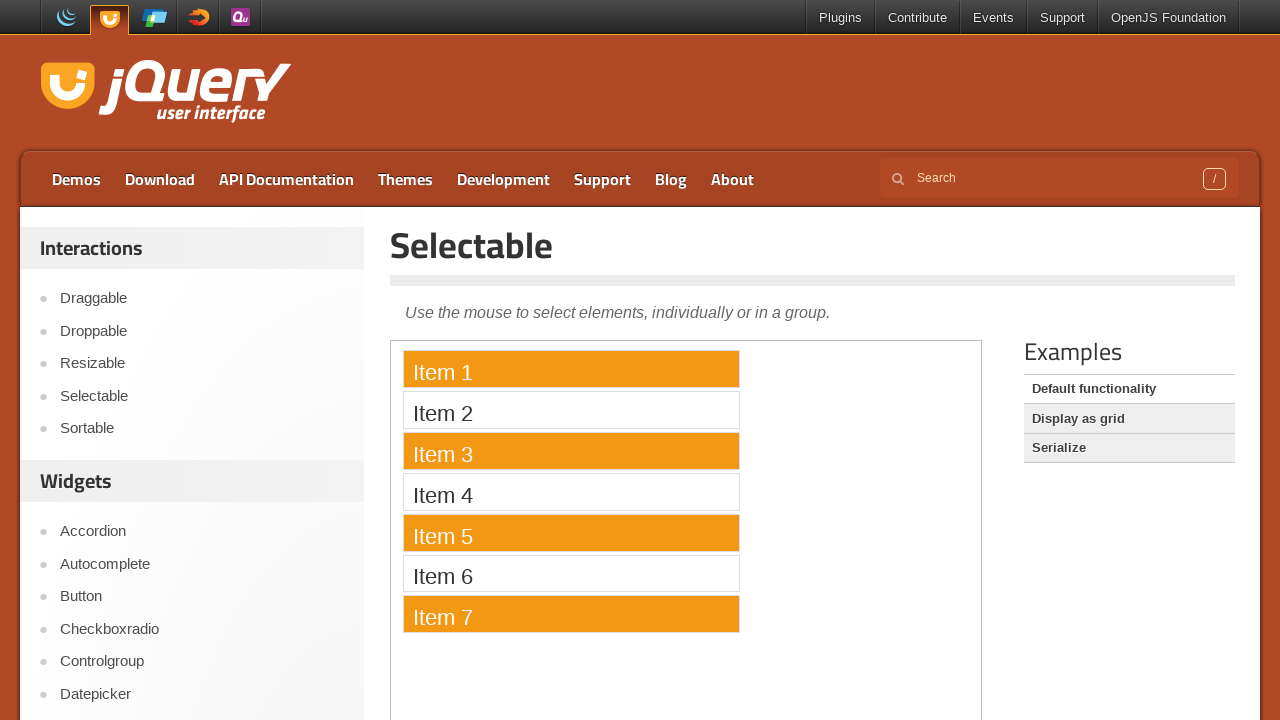

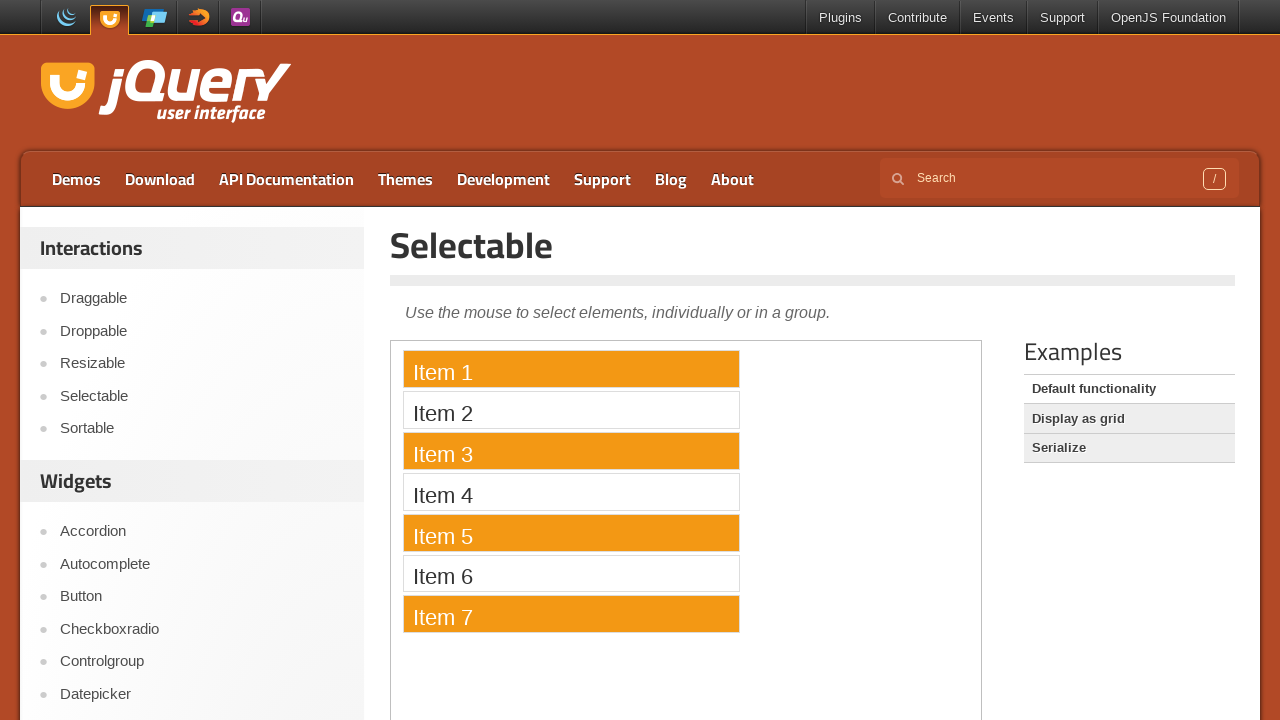